Tests adding todo items to the list by filling the input field and pressing Enter, then verifying items appear in the list

Starting URL: https://demo.playwright.dev/todomvc

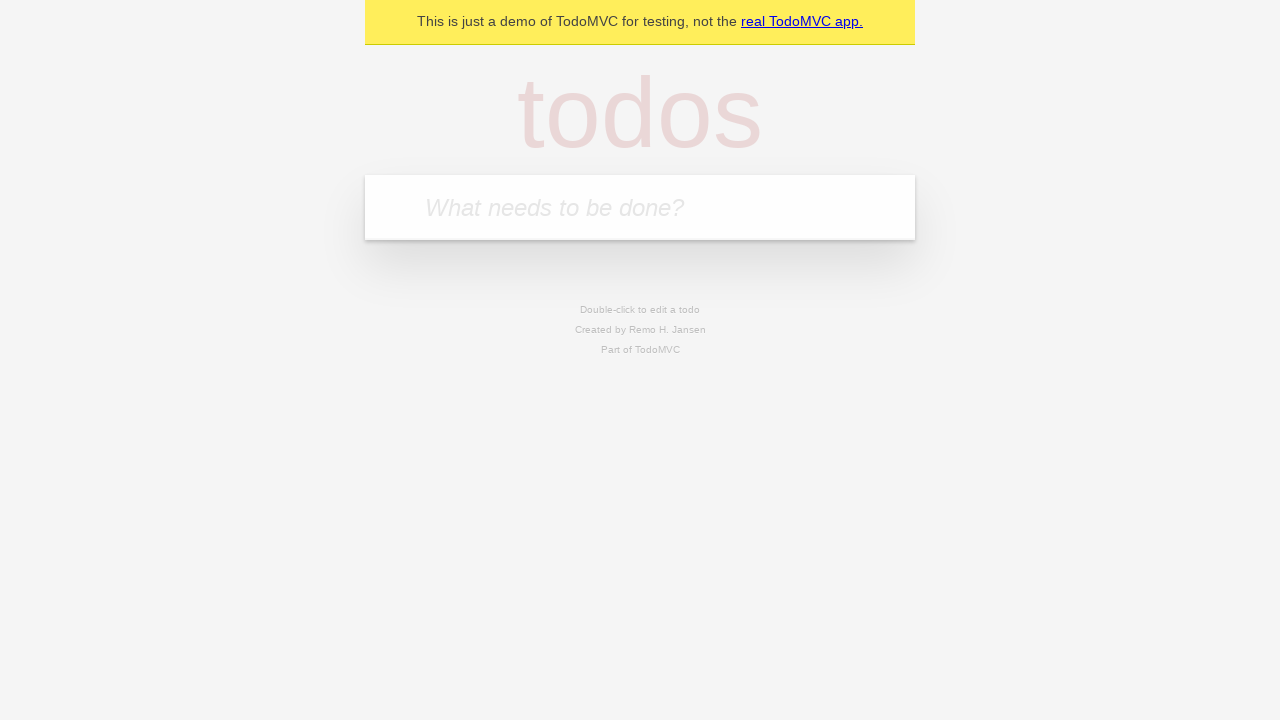

Filled todo input field with 'buy some cheese' on internal:attr=[placeholder="What needs to be done?"i]
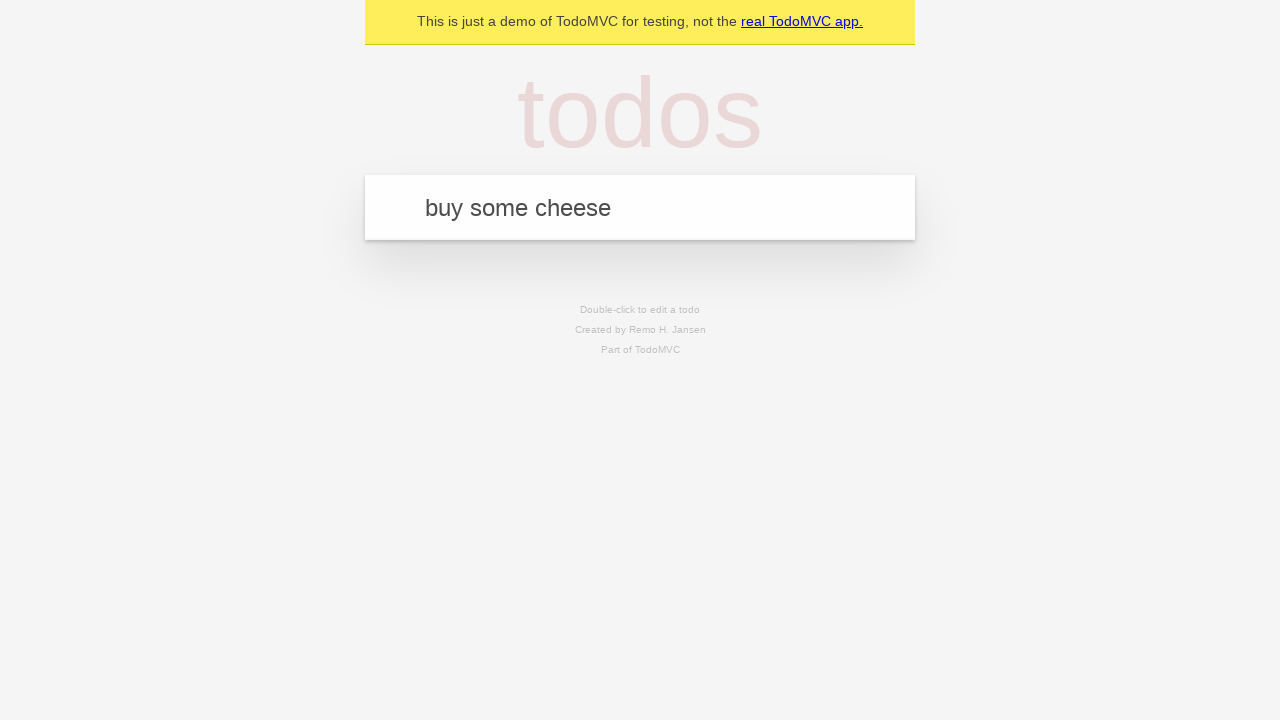

Pressed Enter to add first todo item on internal:attr=[placeholder="What needs to be done?"i]
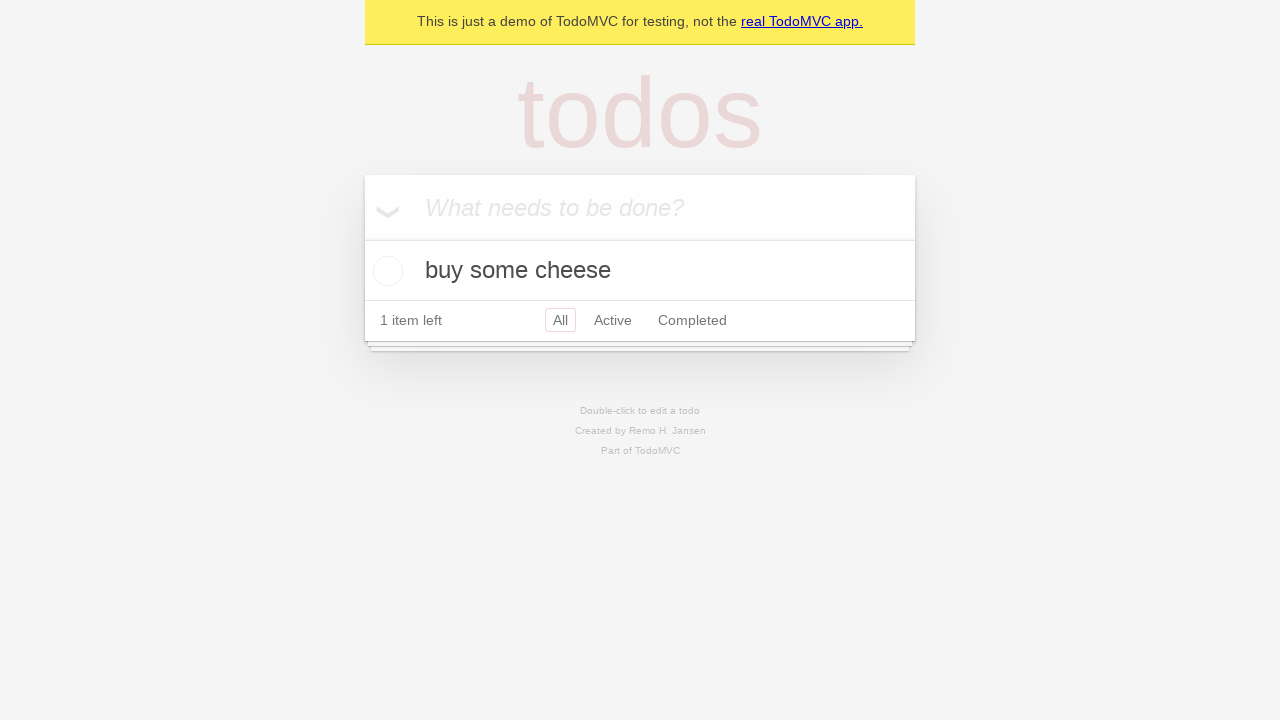

Verified first todo item appeared in the list
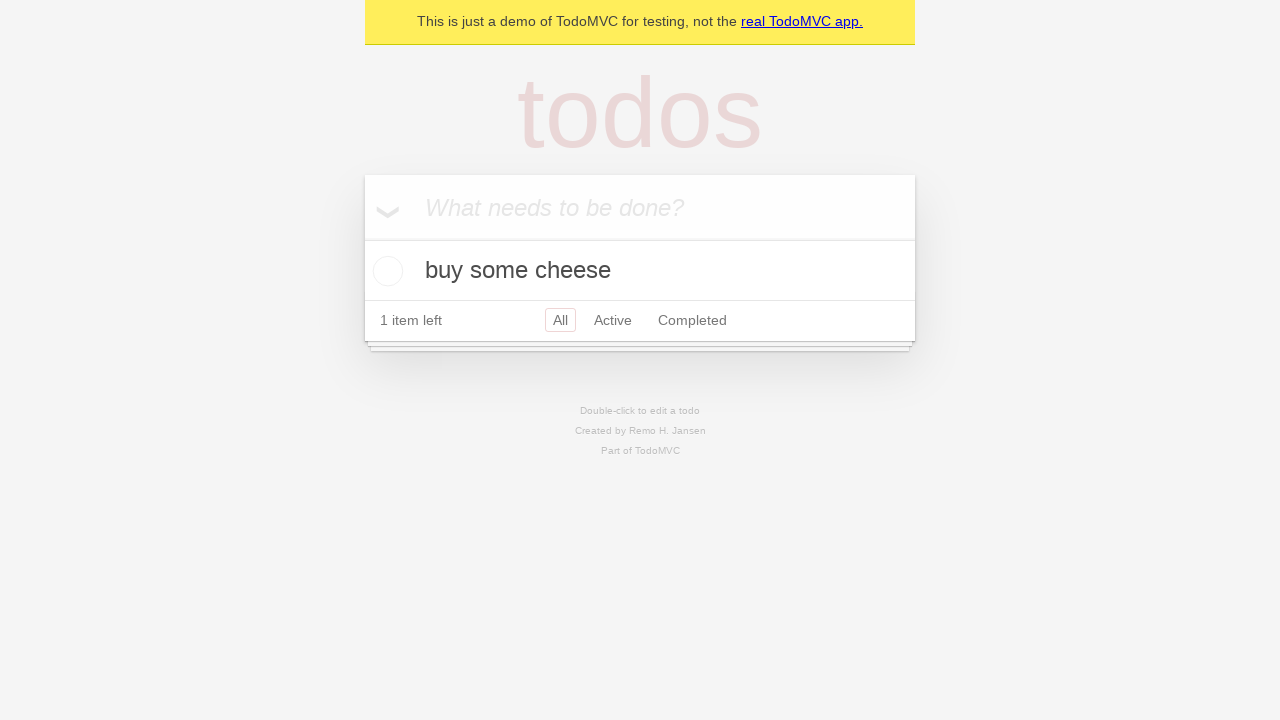

Filled todo input field with 'feed the cat' on internal:attr=[placeholder="What needs to be done?"i]
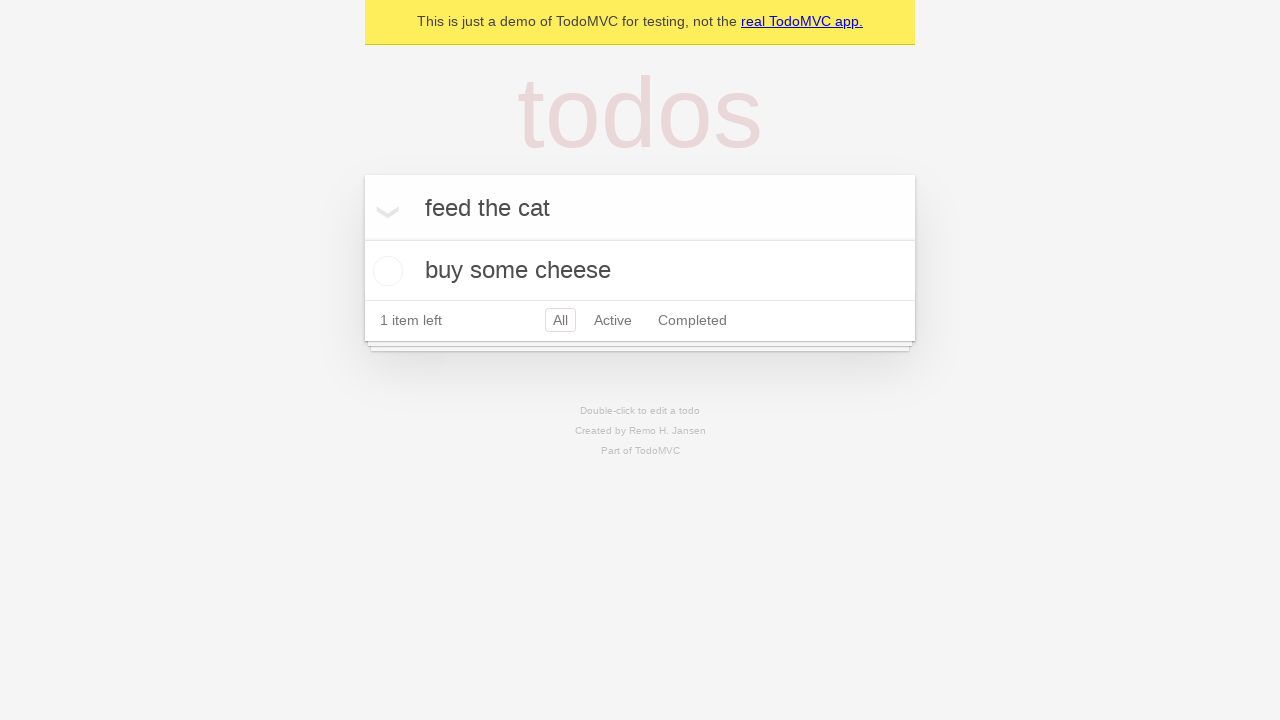

Pressed Enter to add second todo item on internal:attr=[placeholder="What needs to be done?"i]
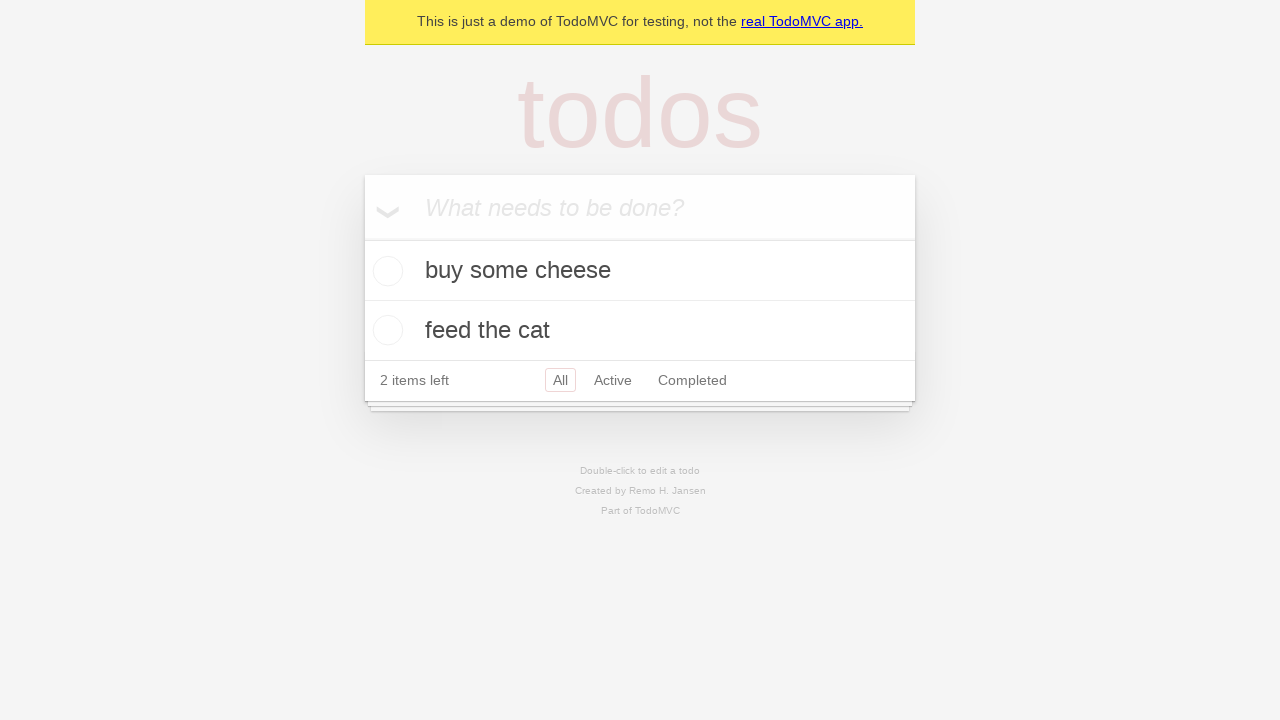

Verified second todo item appeared in the list
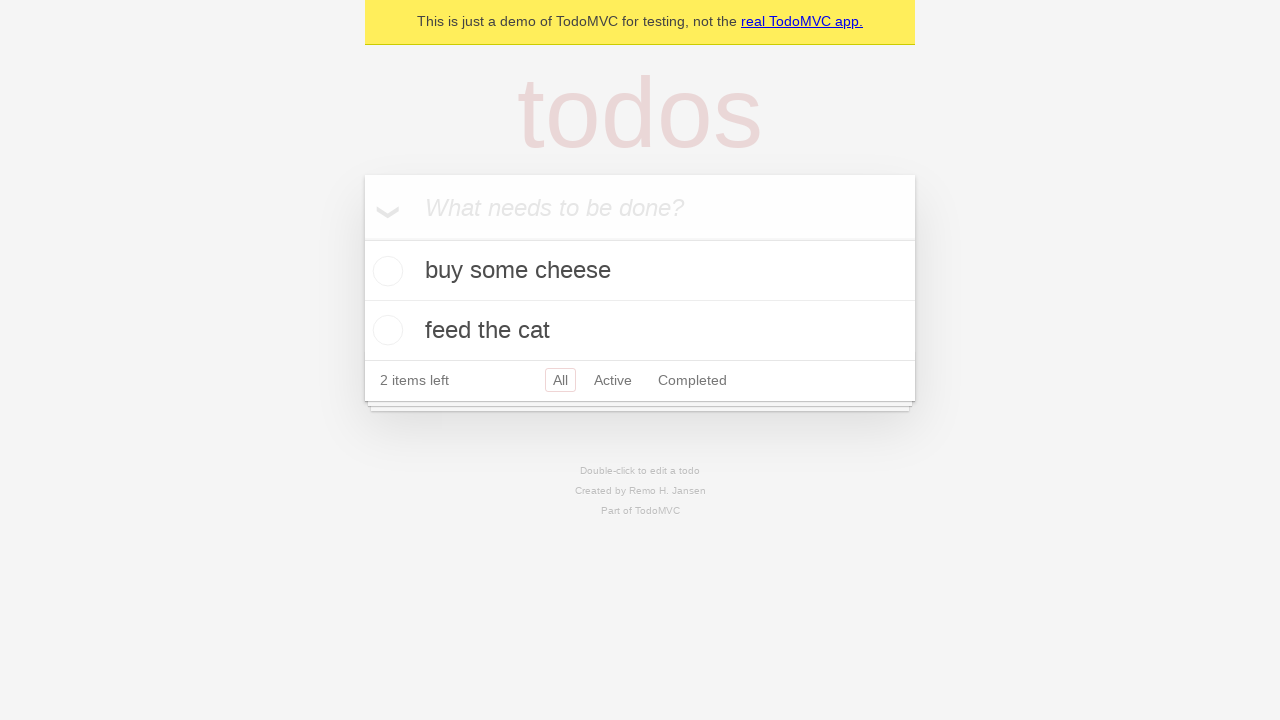

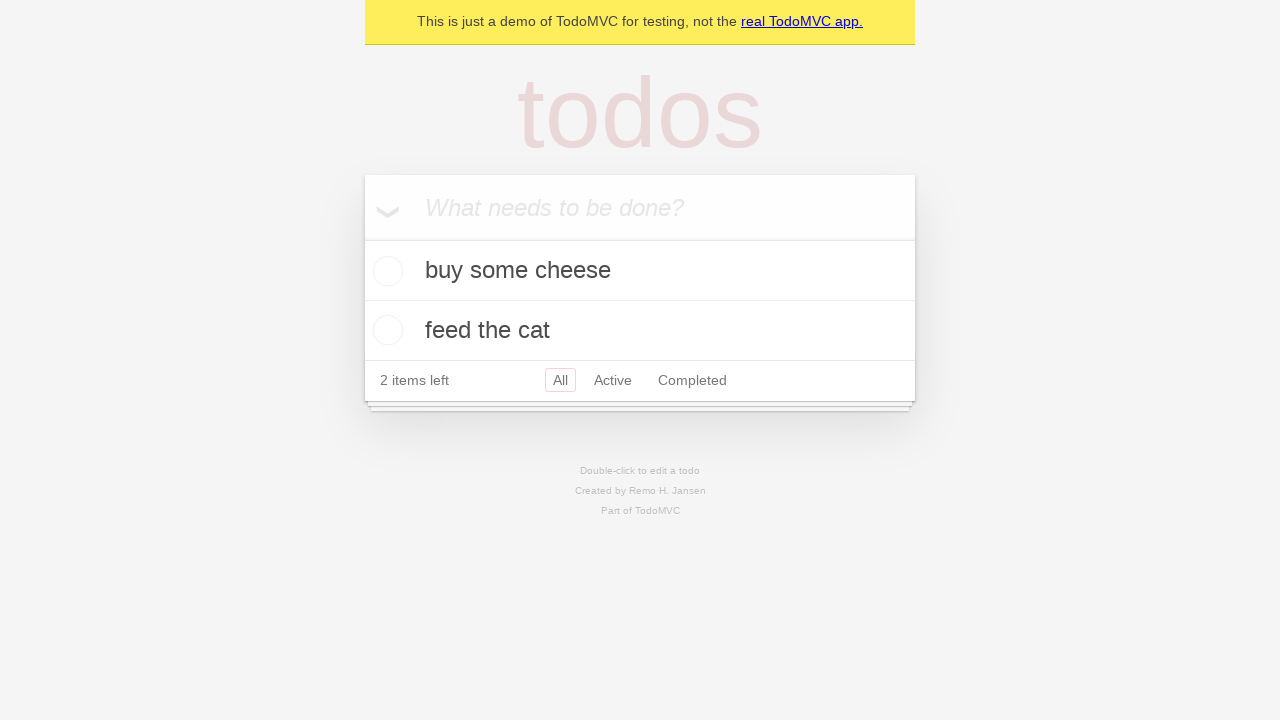